Tests visibility of text elements by verifying an element is visible, clicking to hide it, and verifying it becomes hidden

Starting URL: https://rahulshettyacademy.com/AutomationPractice/

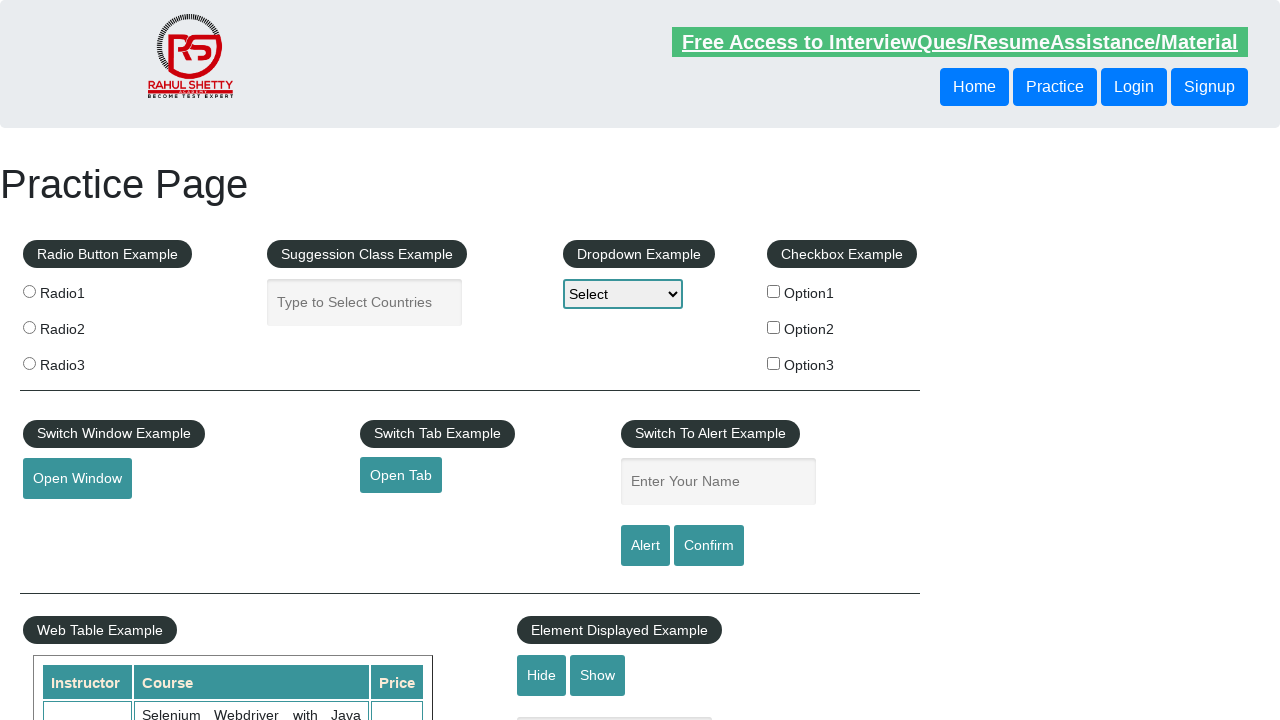

Verified that displayed text element is visible
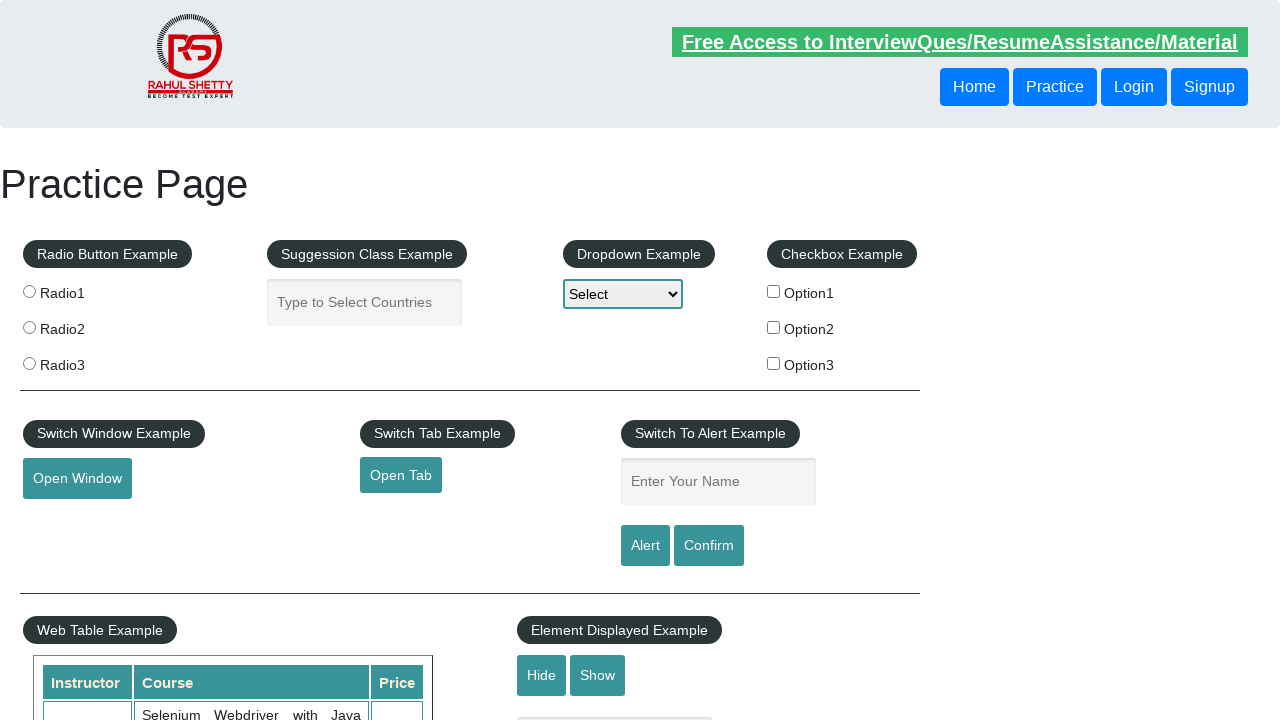

Clicked hide button to hide the text box at (542, 675) on #hide-textbox
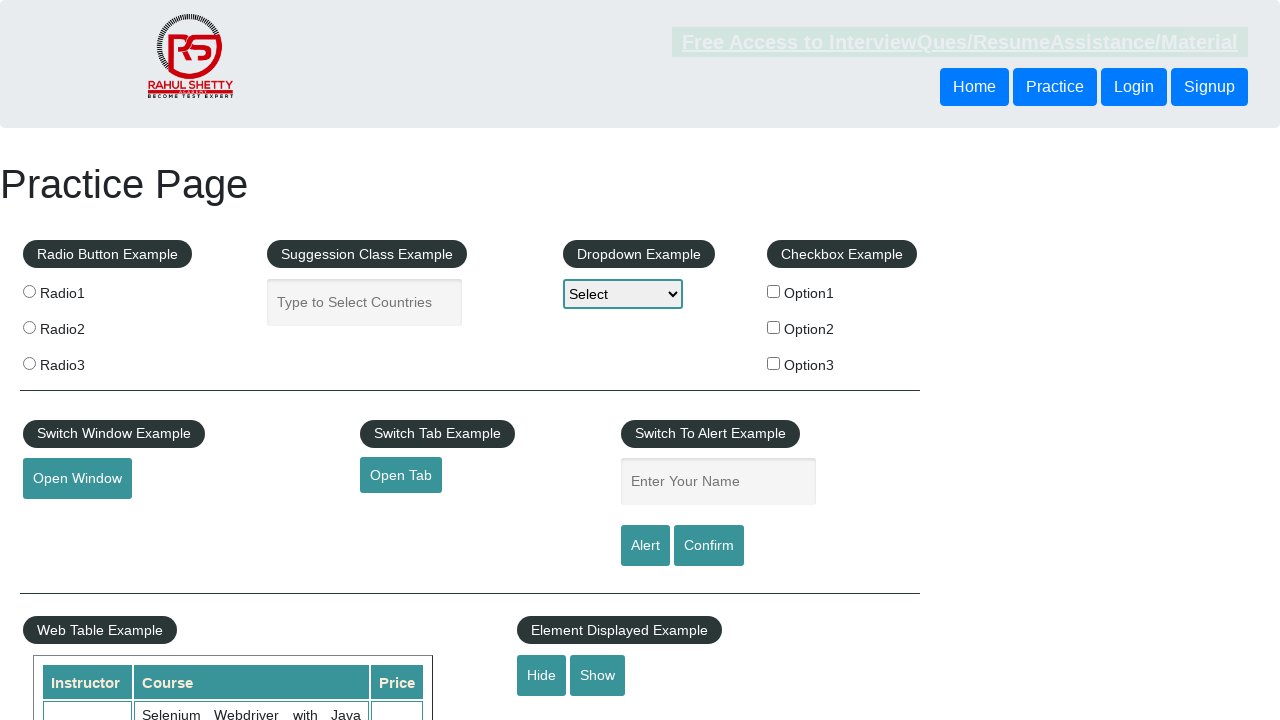

Verified that displayed text element is now hidden
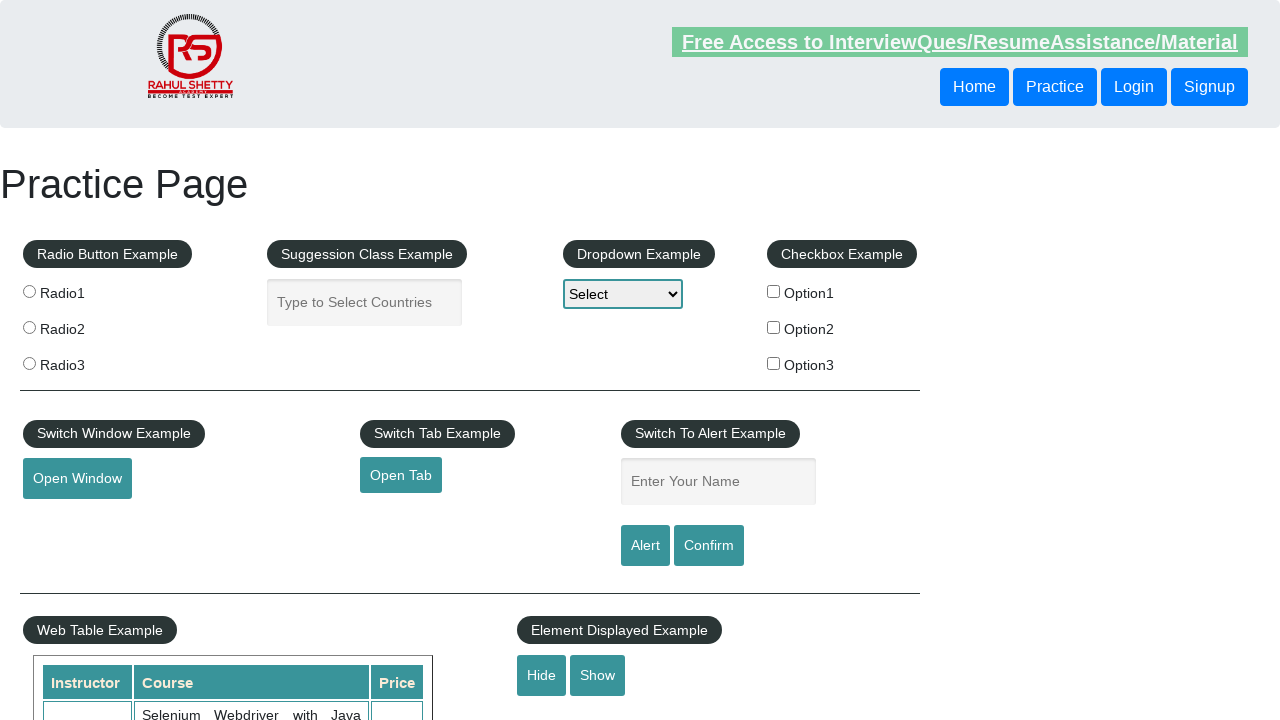

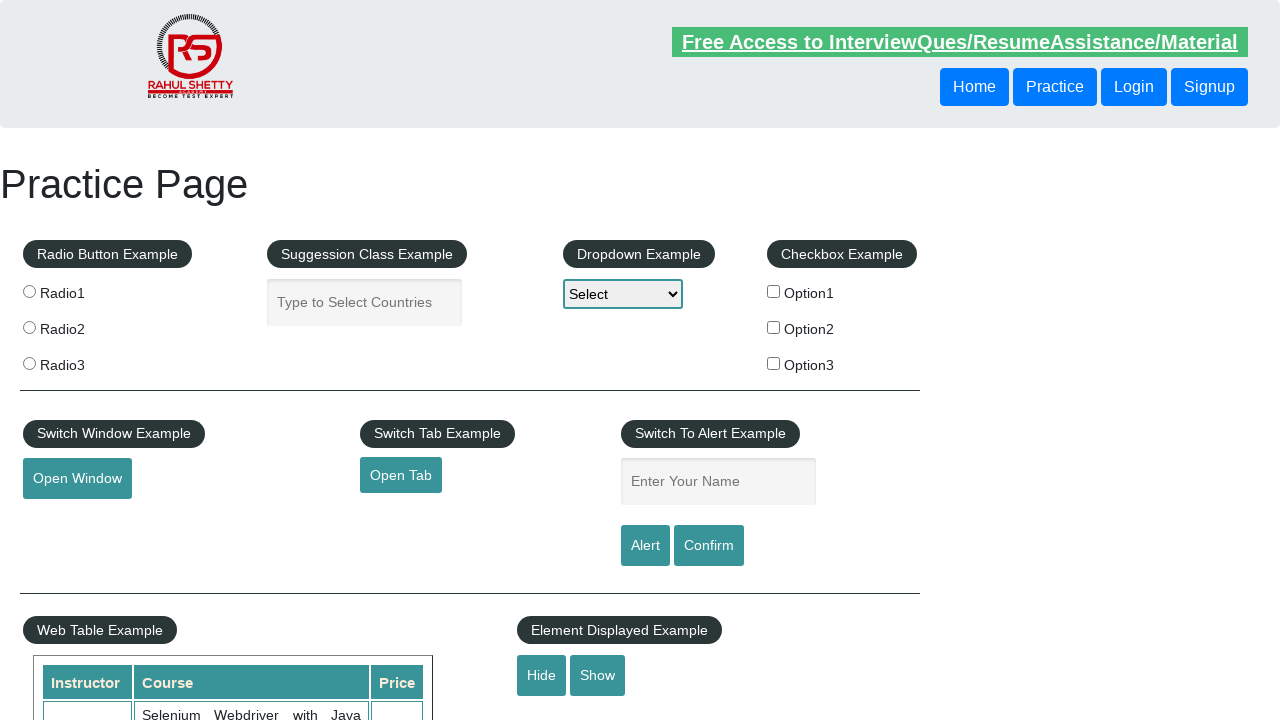